Tests the feedback form submission by filling out all form fields and clicking submit, then waiting for the confirmation page

Starting URL: http://zero.webappsecurity.com

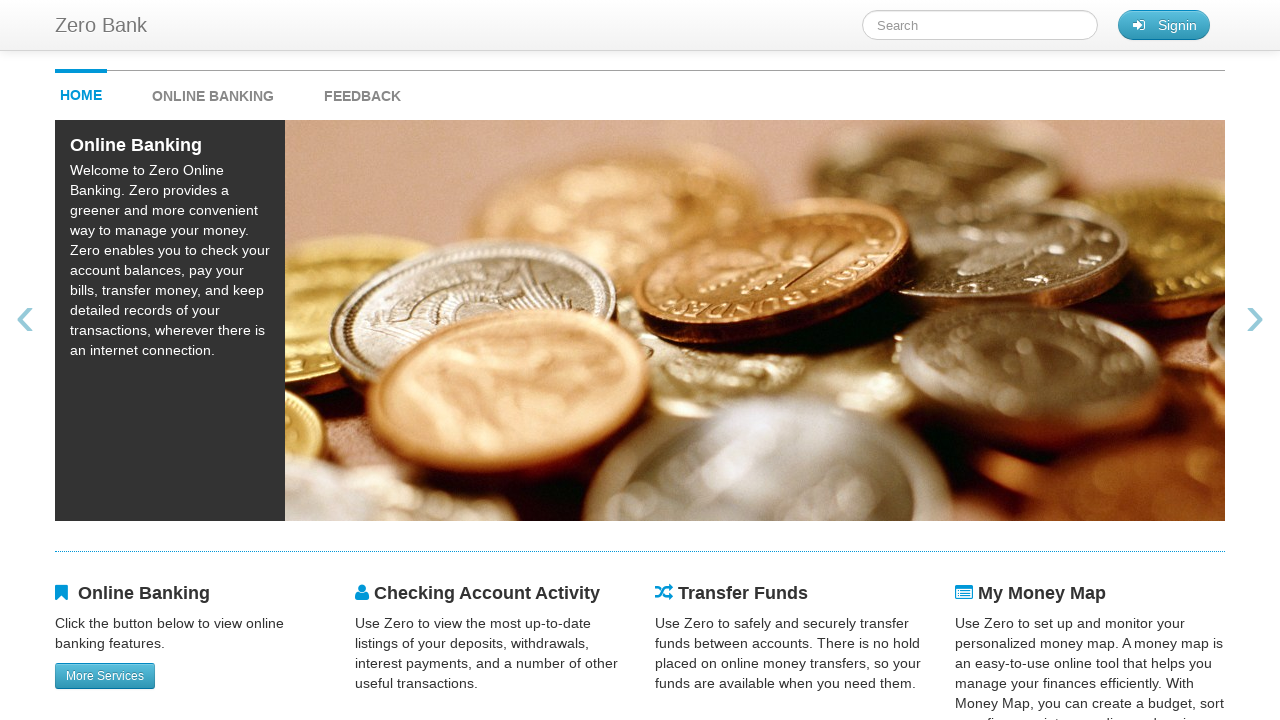

Clicked feedback link at (362, 91) on #feedback
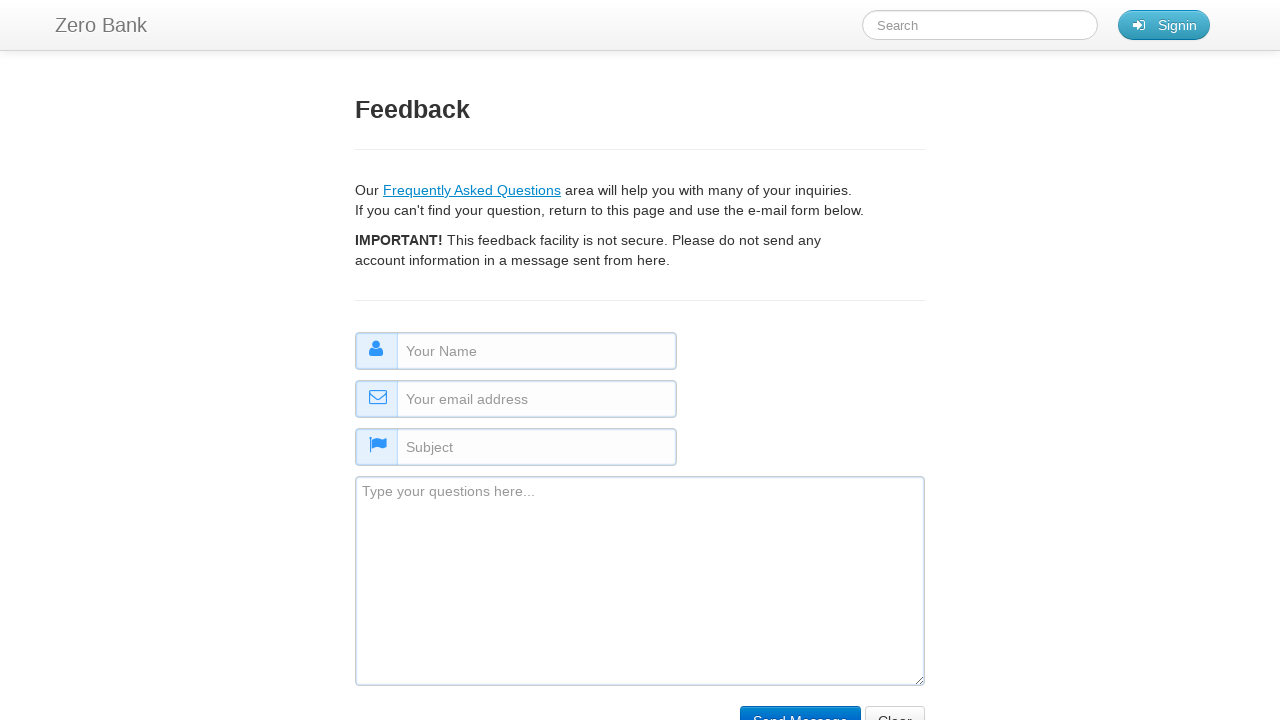

Filled name field with 'John Tester' on #name
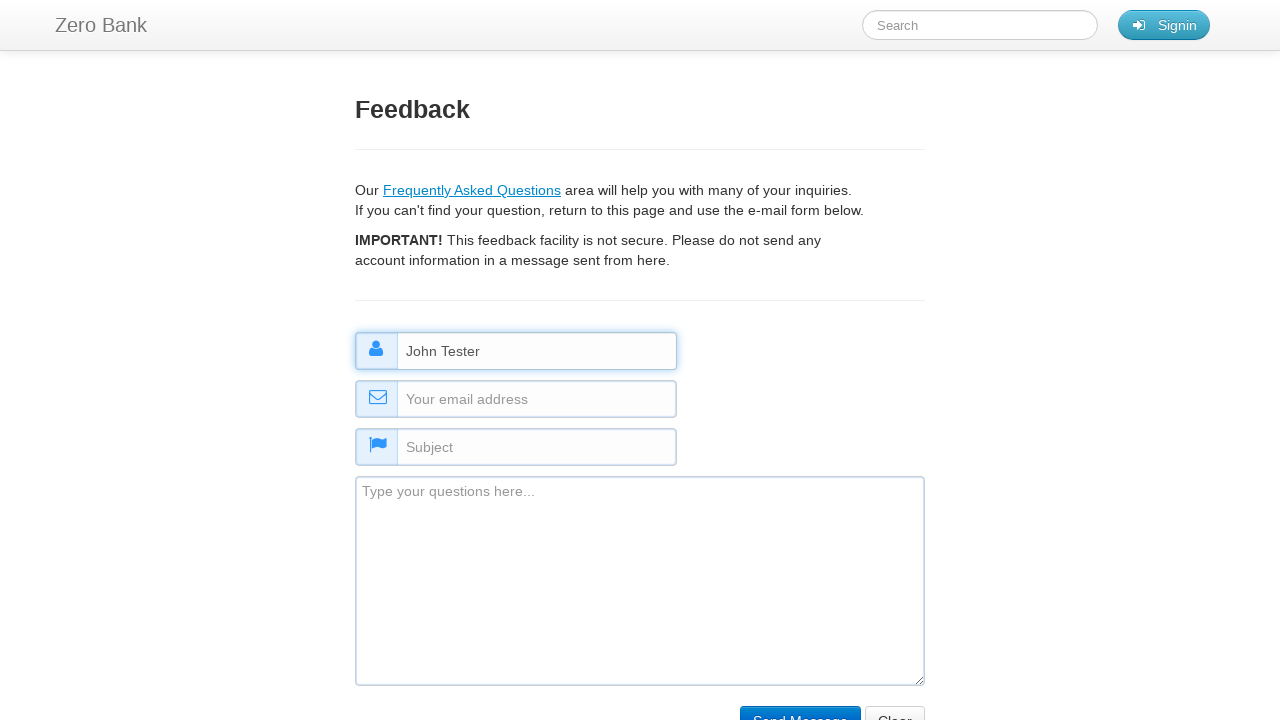

Filled email field with 'john.tester@example.com' on #email
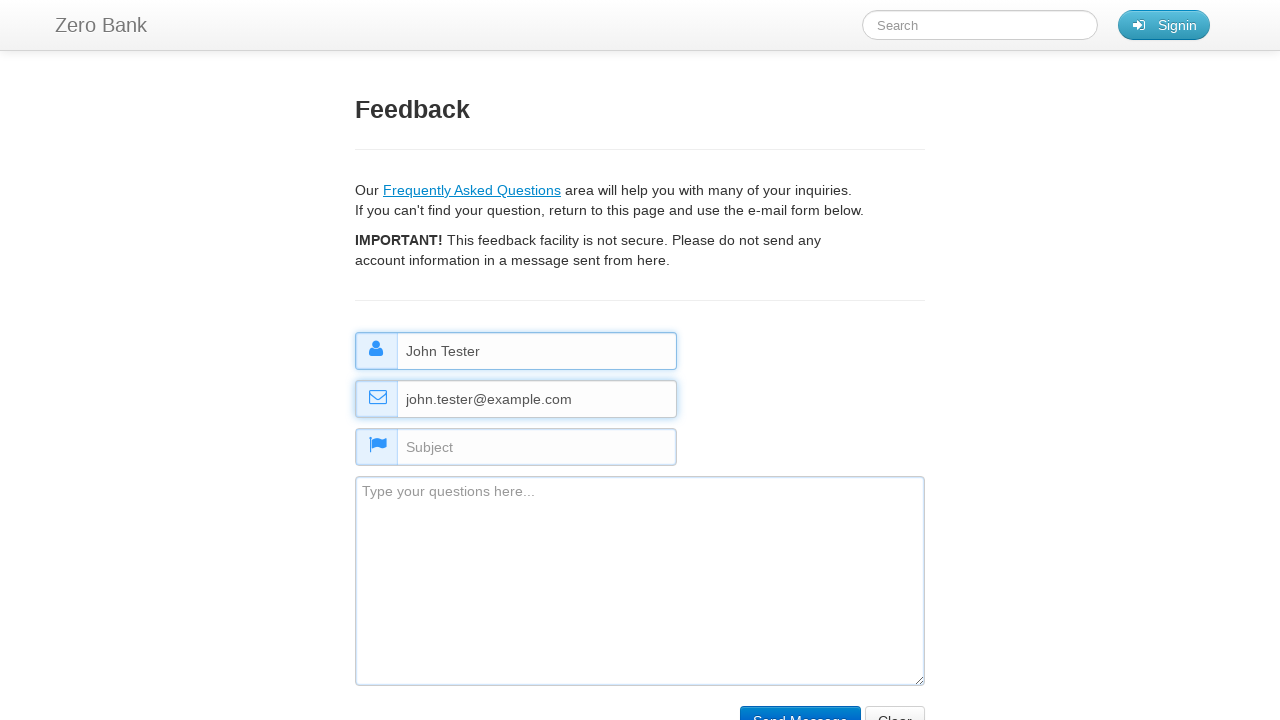

Filled subject field with 'Website Inquiry' on #subject
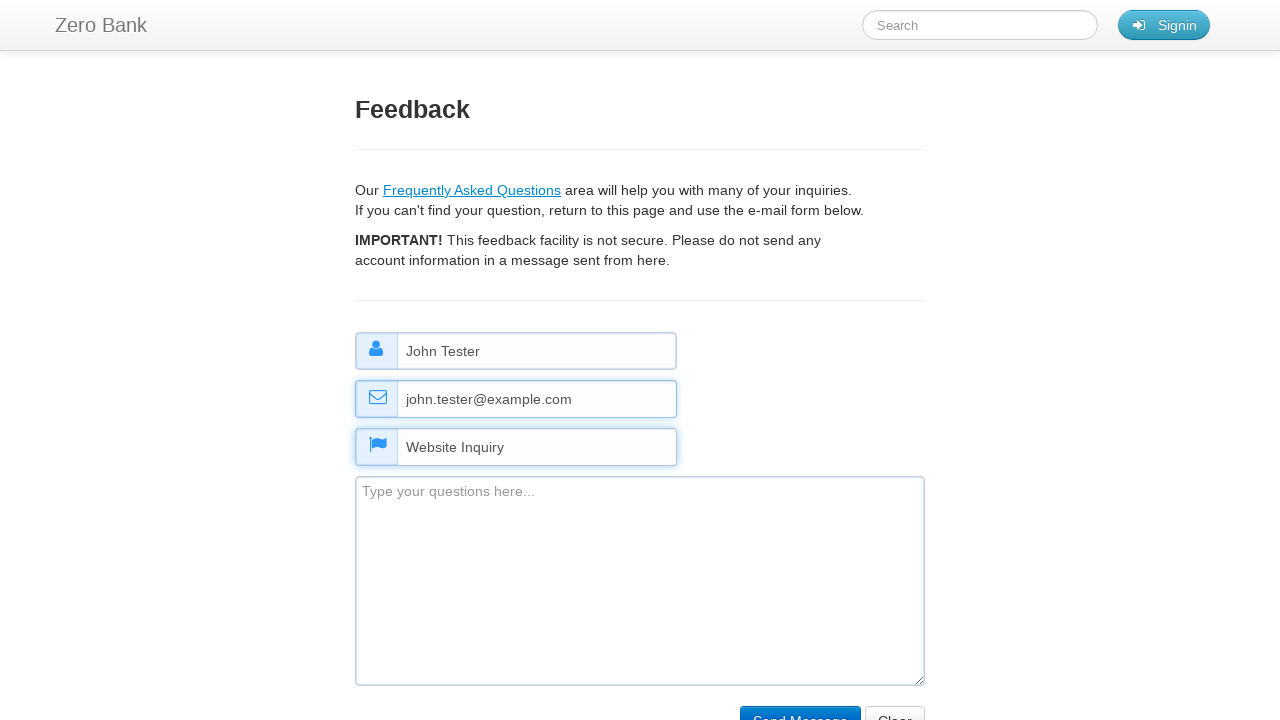

Filled comment field with test submission text on #comment
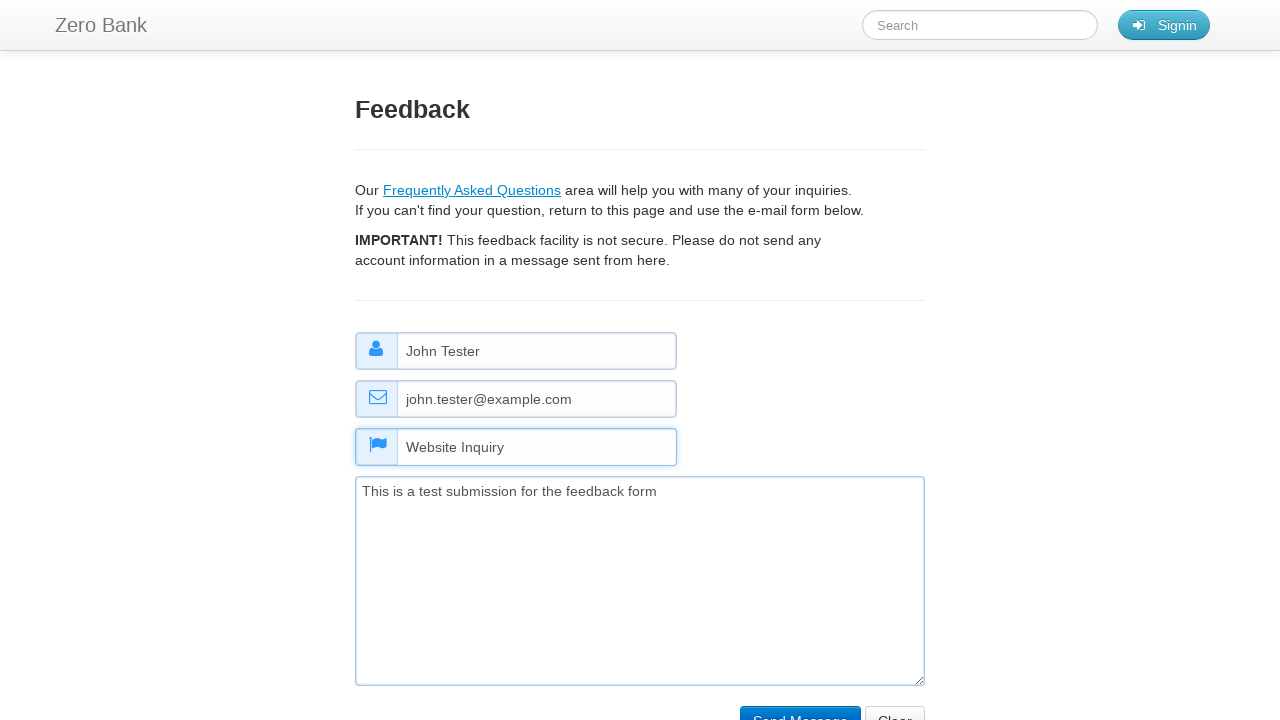

Clicked submit button to submit feedback form at (800, 705) on input[name='submit']
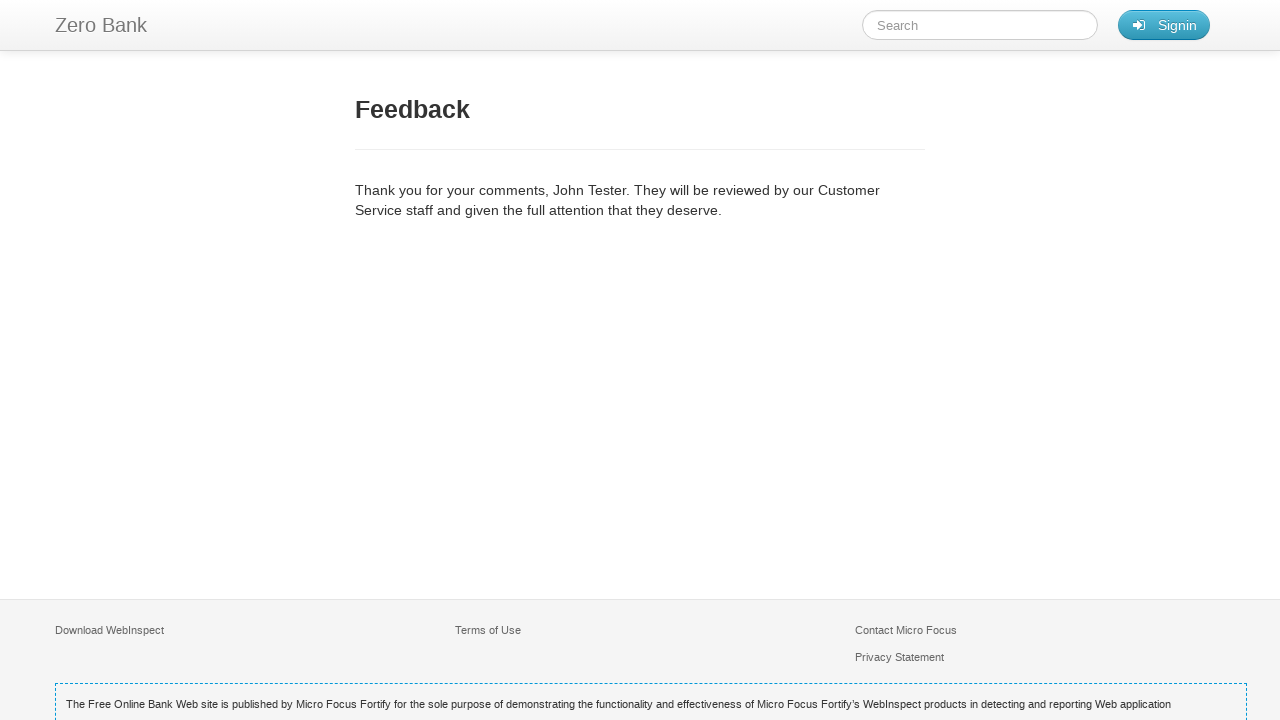

Confirmation page loaded successfully
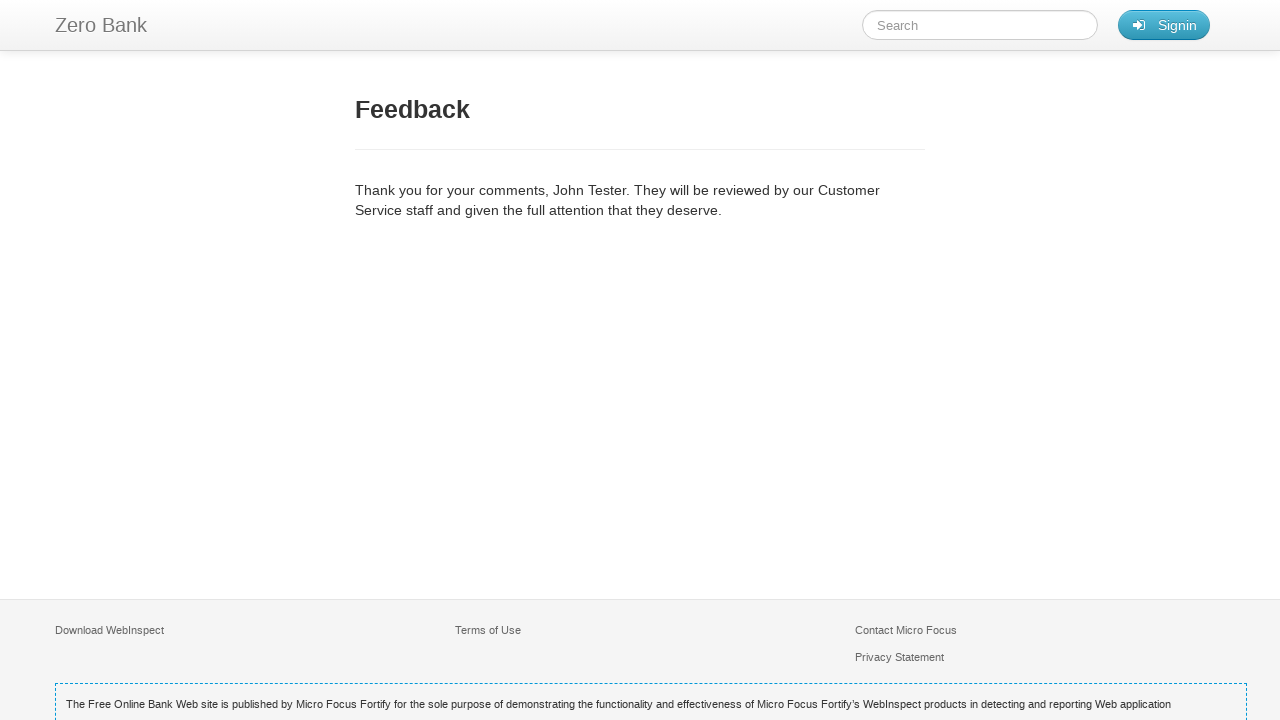

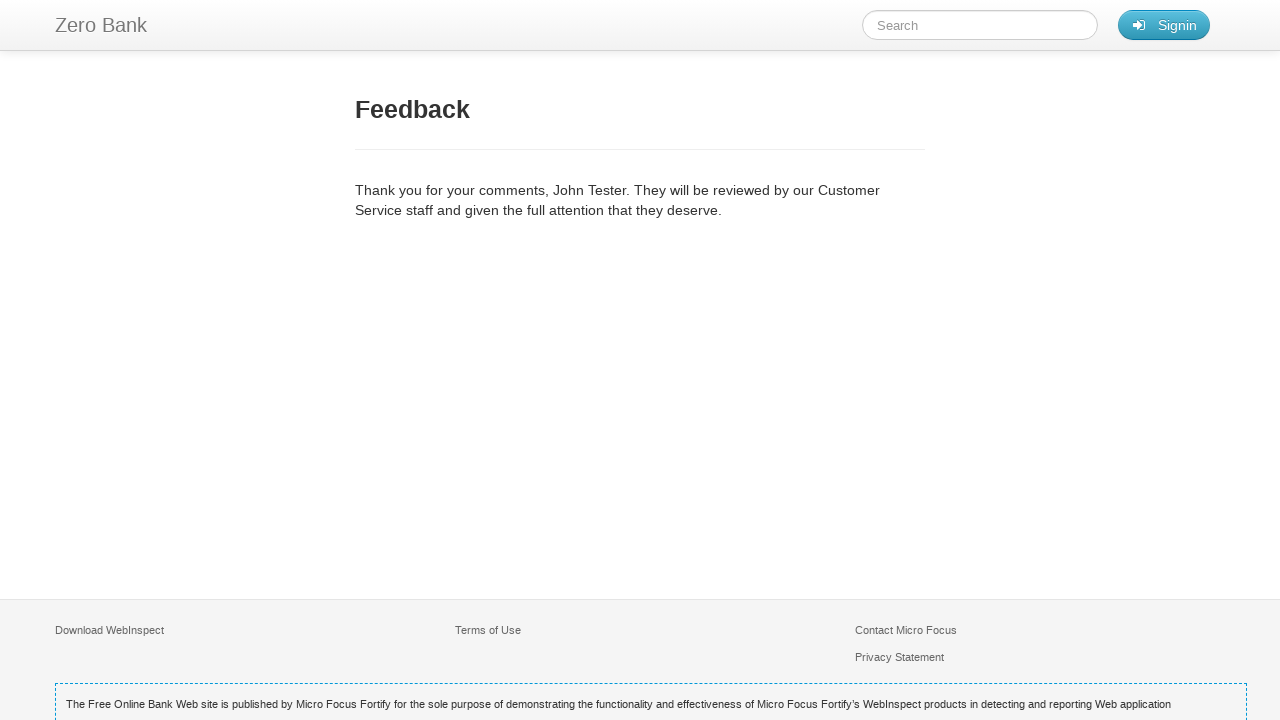